Verifies category navigation by clicking on Women category, selecting a subcategory (Dress), then navigating to a Men subcategory to verify category pages are displayed correctly.

Starting URL: http://automationexercise.com

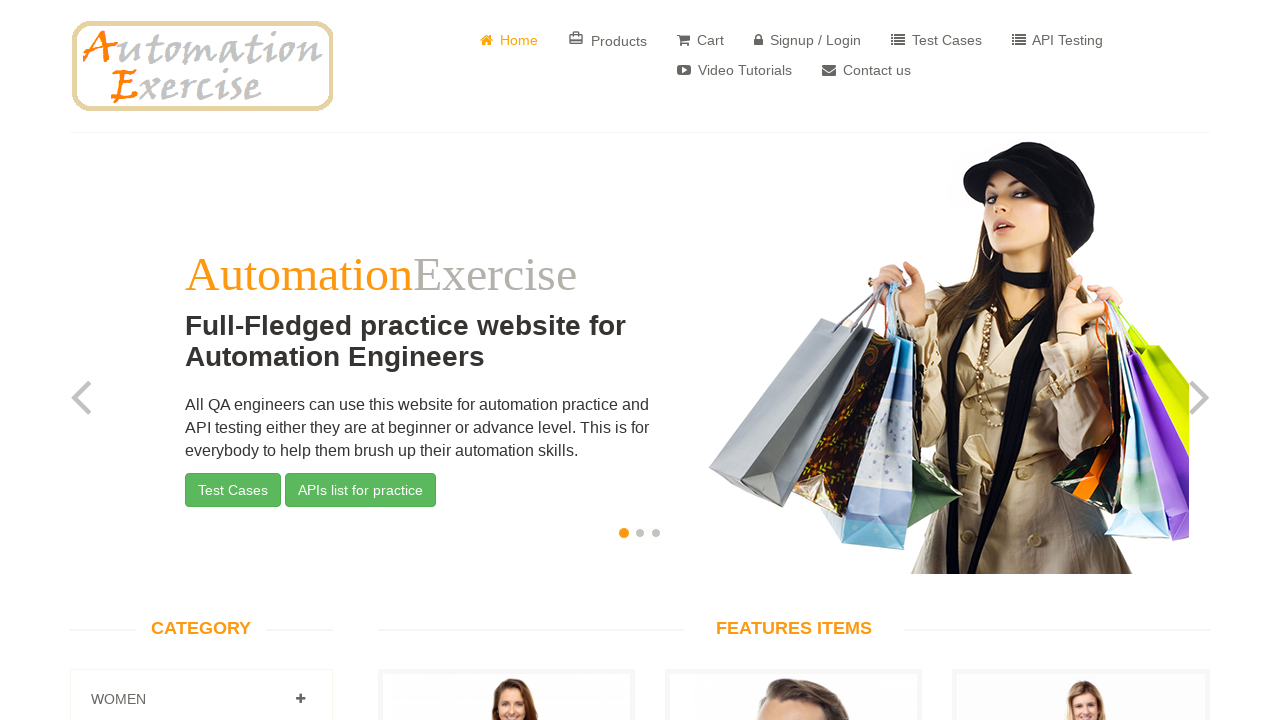

Verified categories are visible on left sidebar
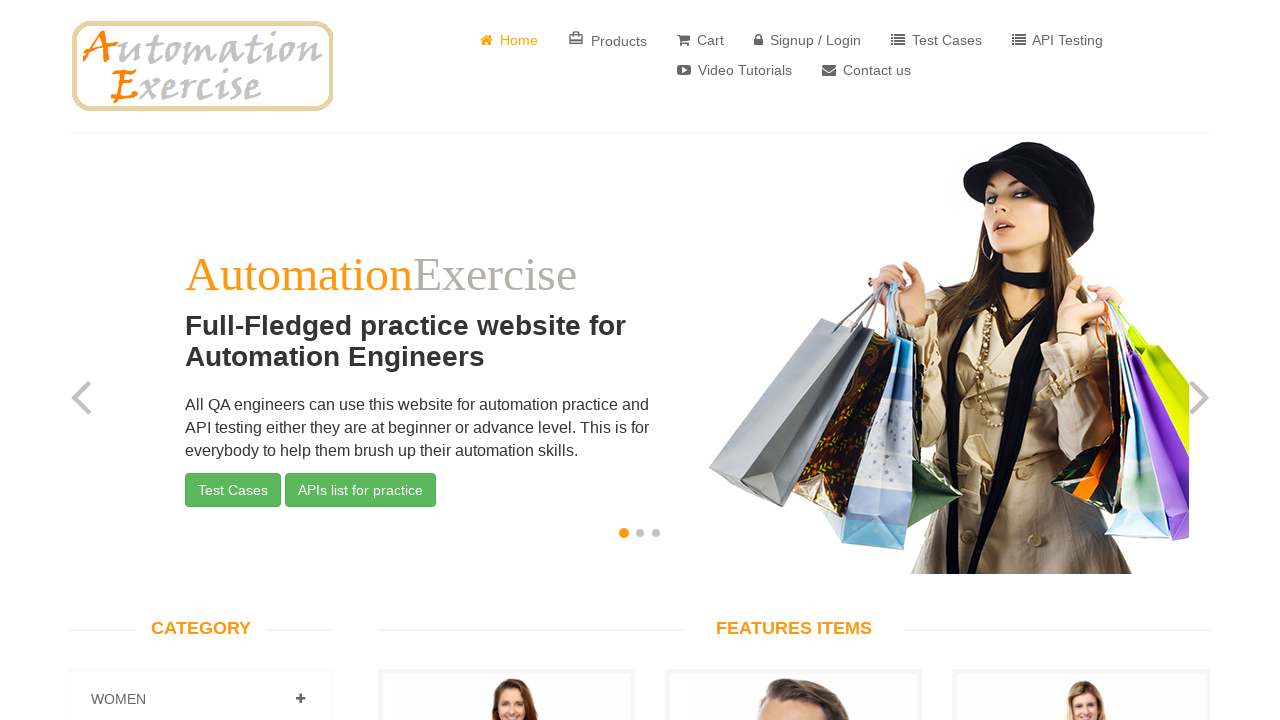

Clicked on Women category to expand it at (300, 699) on a[href='#Women']
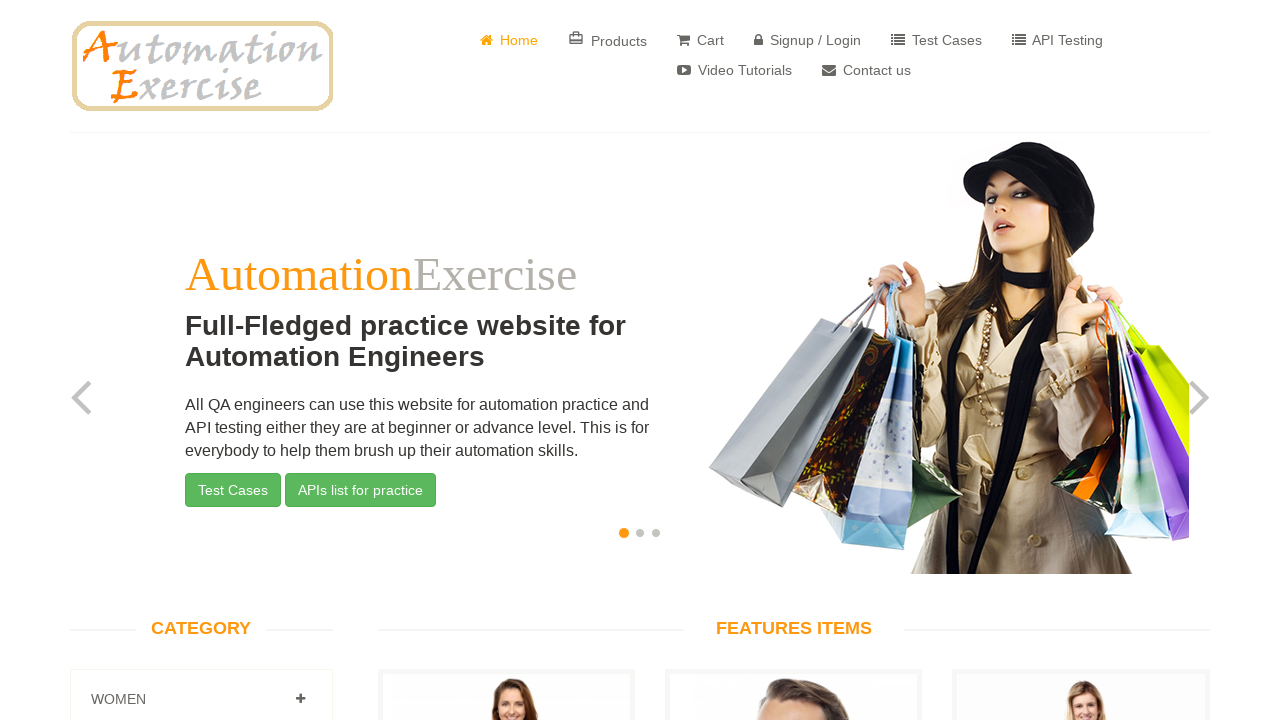

Clicked on Dress subcategory under Women at (127, 360) on a[href='/category_products/1']
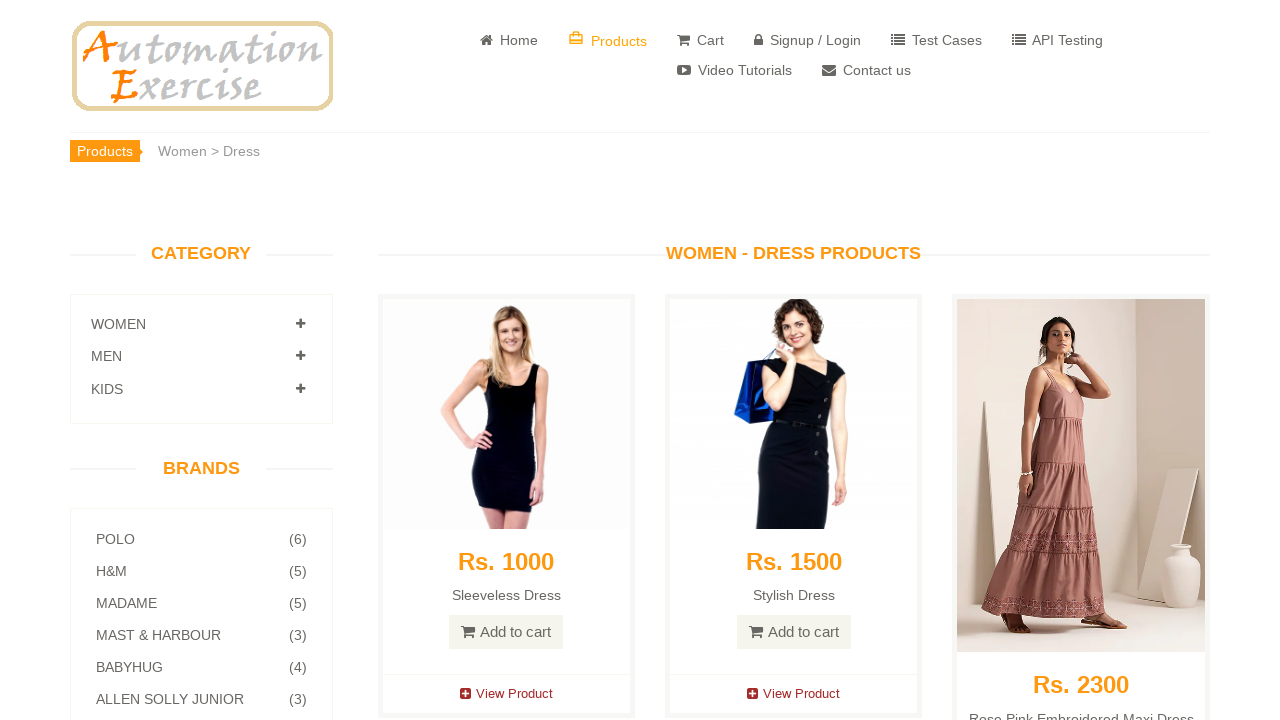

Women Dress category page displayed with featured items
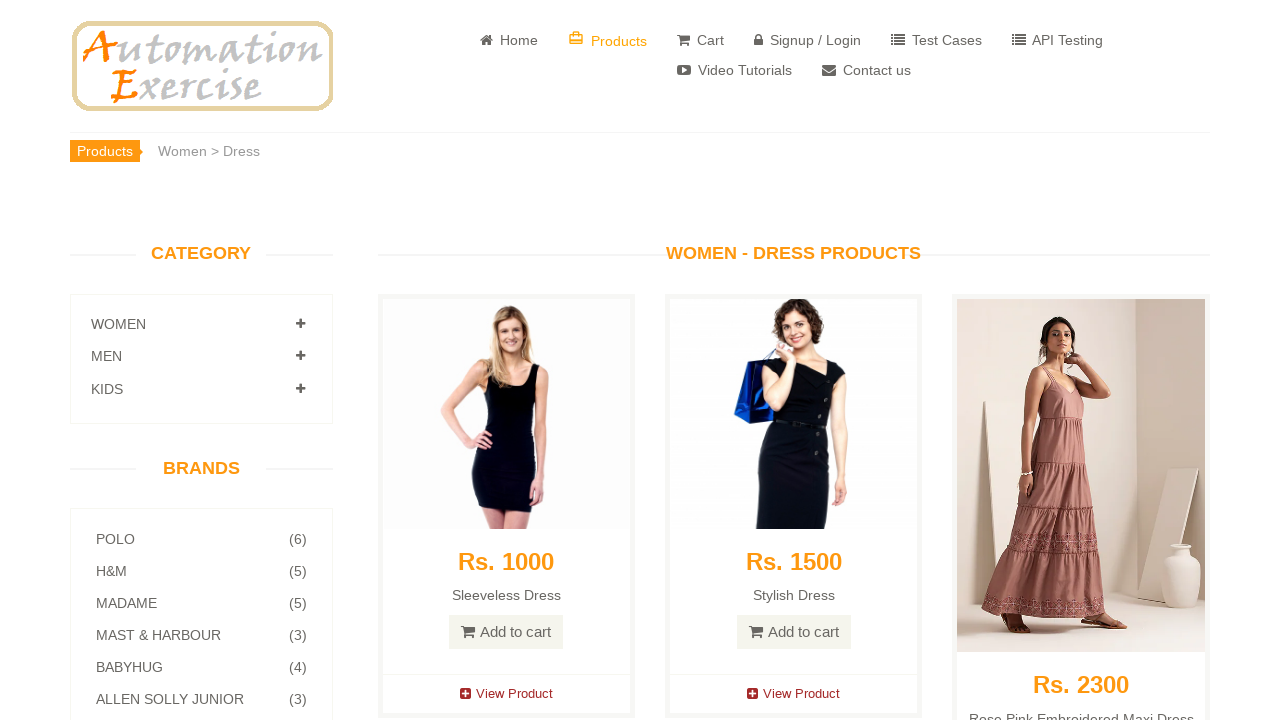

Clicked on Men category to expand it at (300, 356) on a[href='#Men']
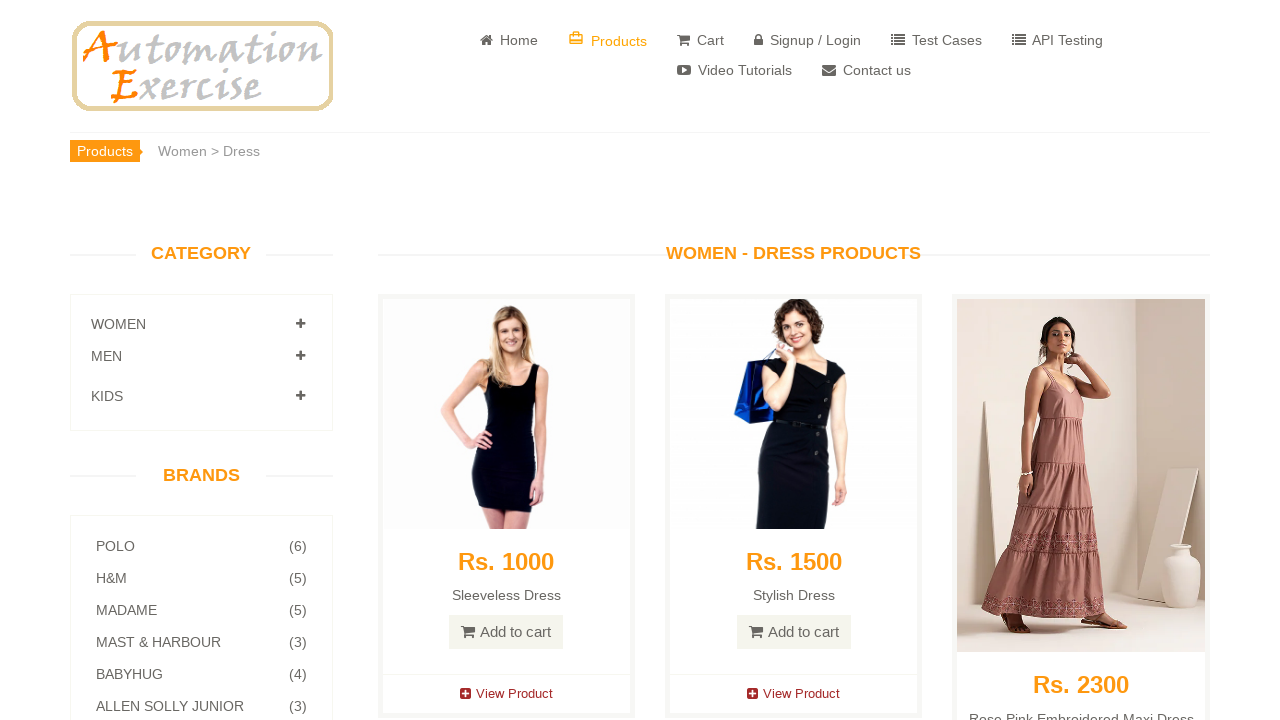

Clicked on Tshirts subcategory under Men at (132, 396) on a[href='/category_products/3']
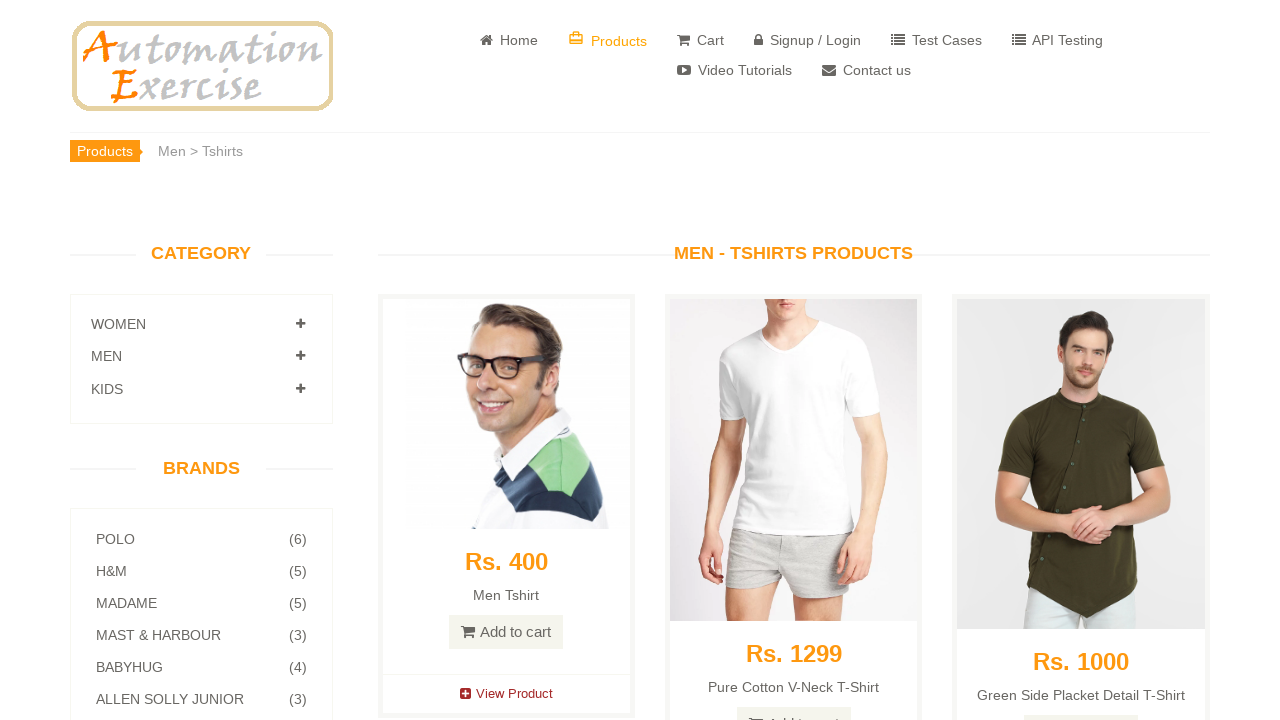

Navigated to Men Tshirts category page and verified featured items are displayed
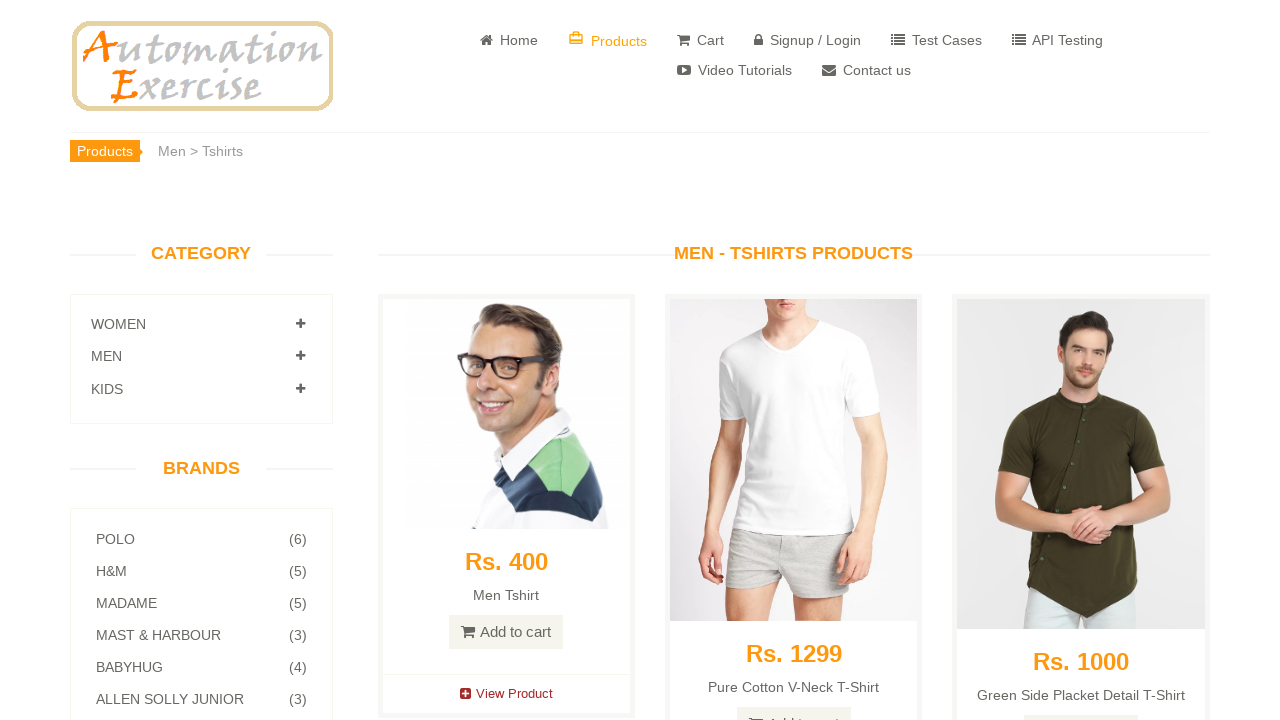

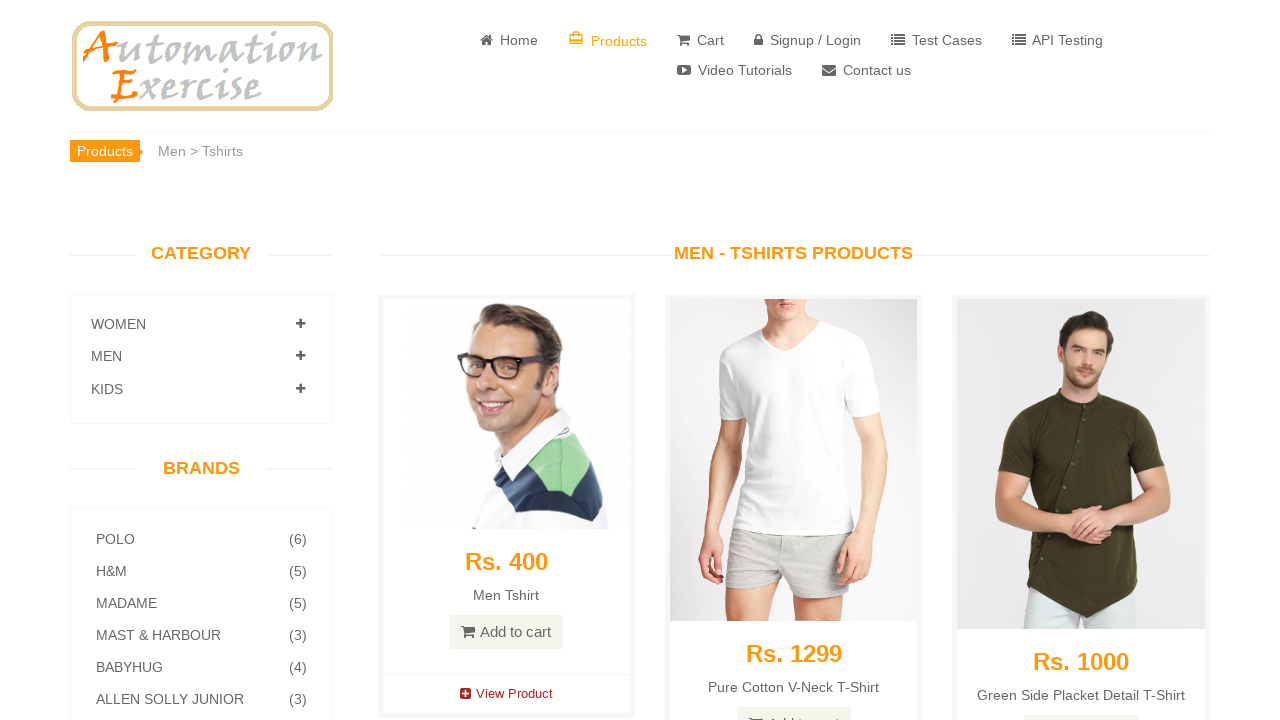